Tests fluent wait functionality by clicking a button and waiting for a yellow circle element to become visible on the page

Starting URL: https://smilinrobin.github.io/LearningSelenium/docs/Chapter3_Waits.html

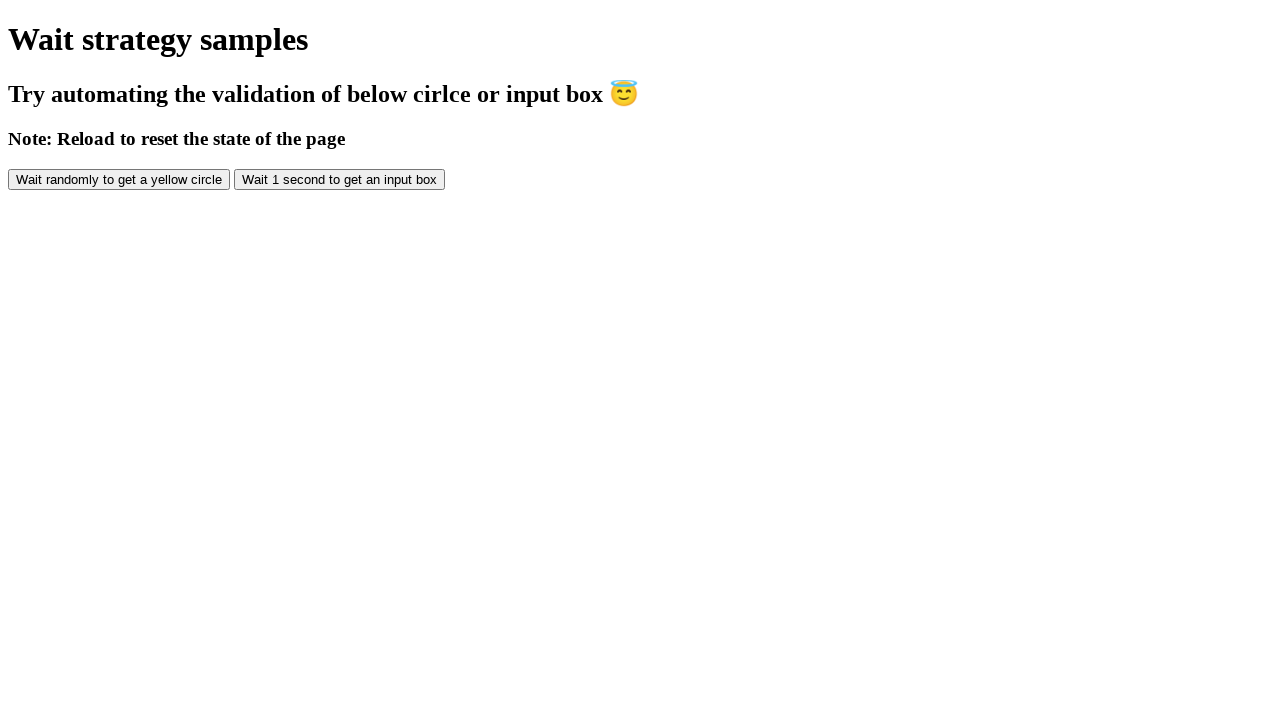

Navigated to fluent wait test page
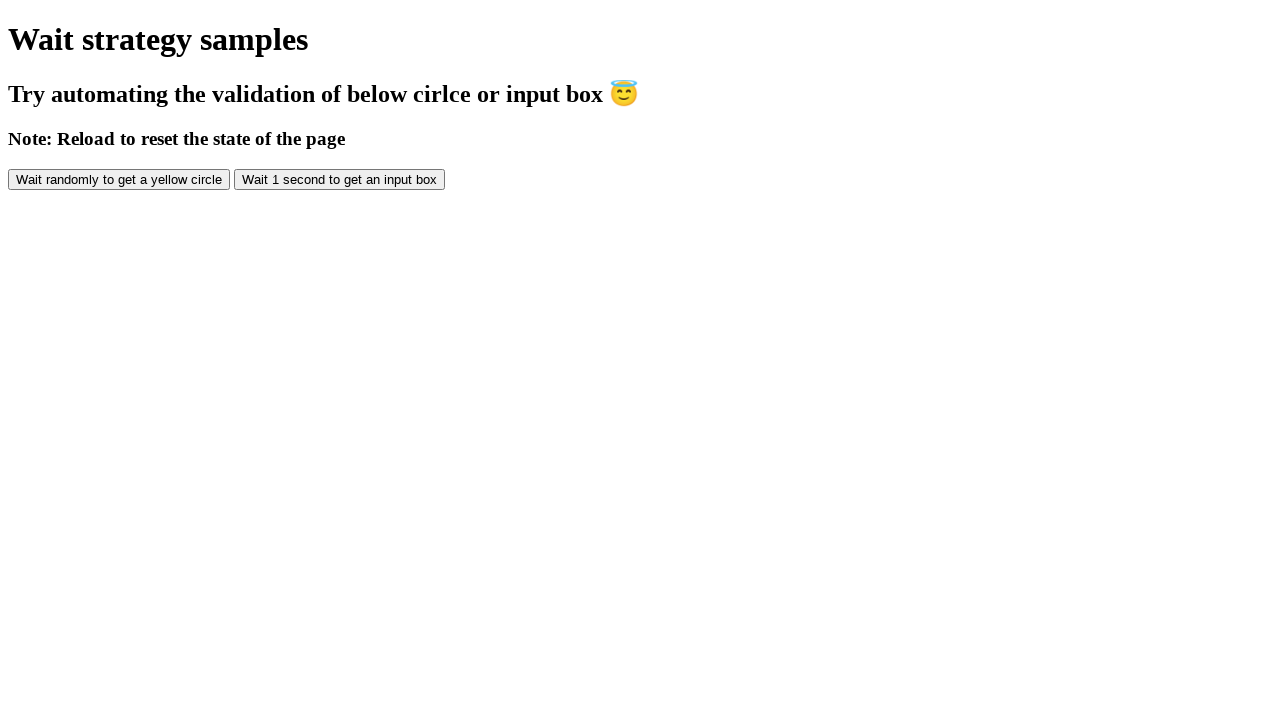

Clicked the button to trigger yellow circle appearance at (119, 179) on #explicitbutton
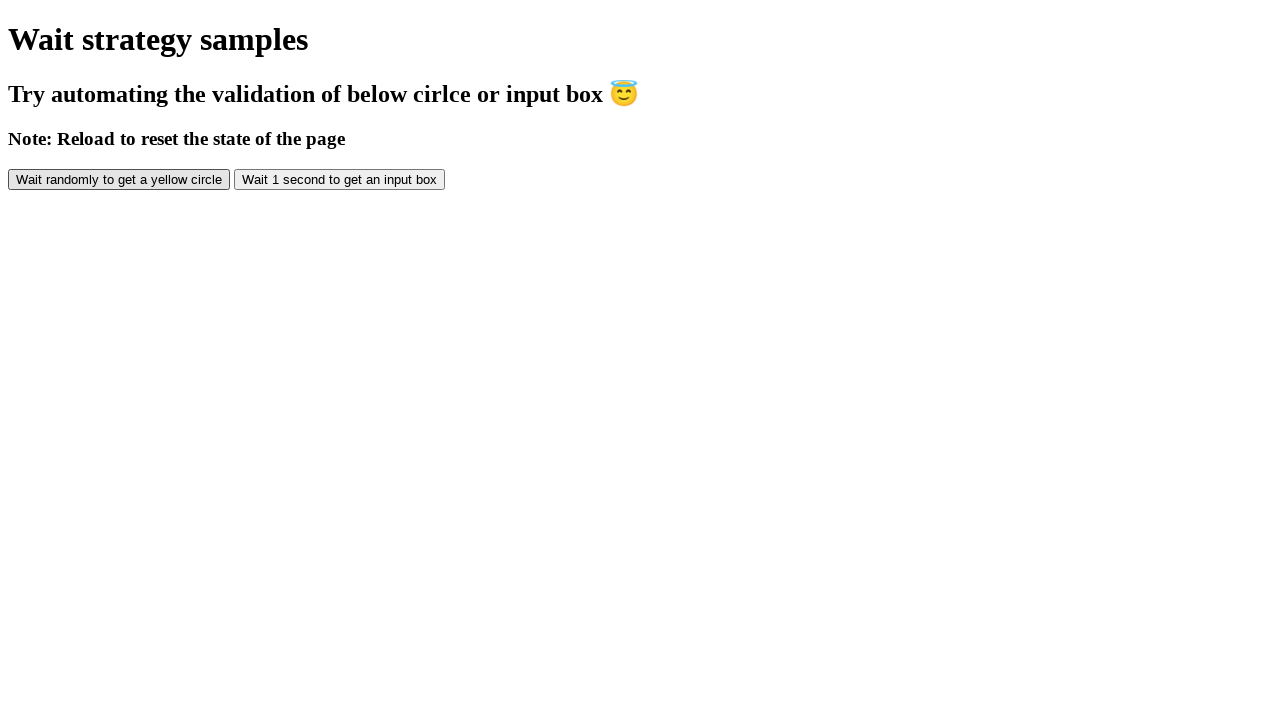

Yellow circle element became visible
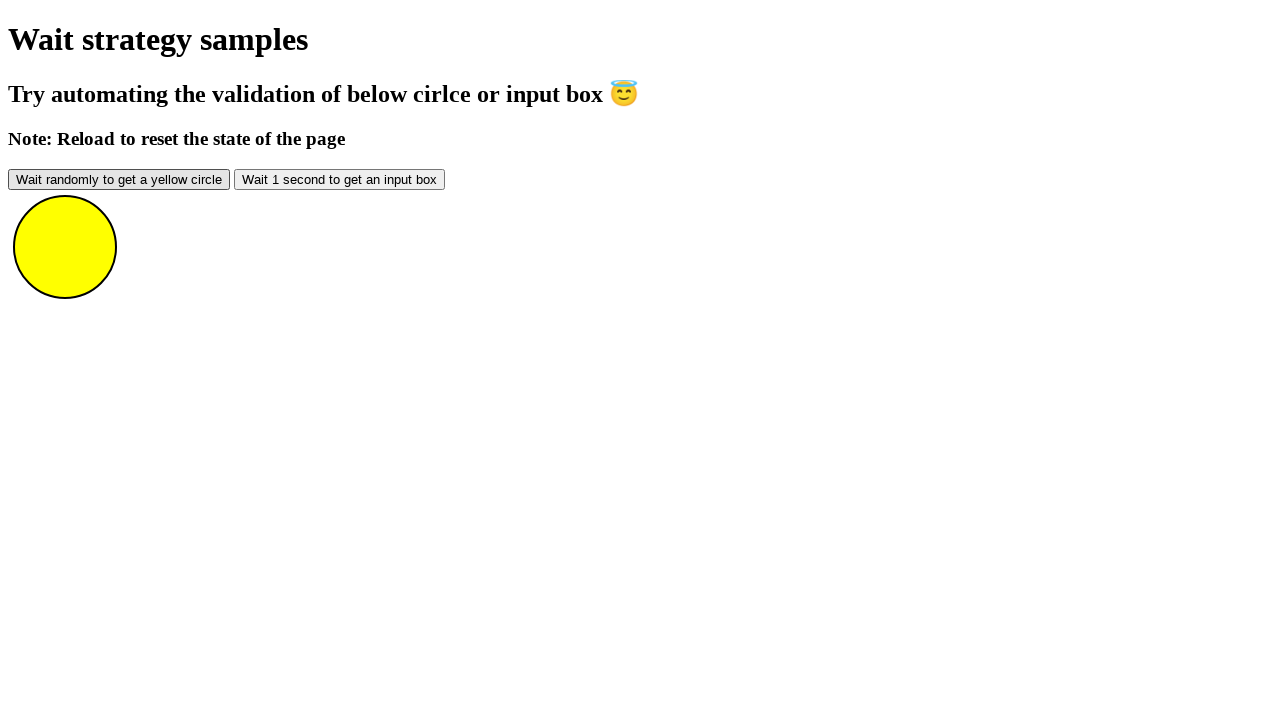

Verified yellow circle is displayed
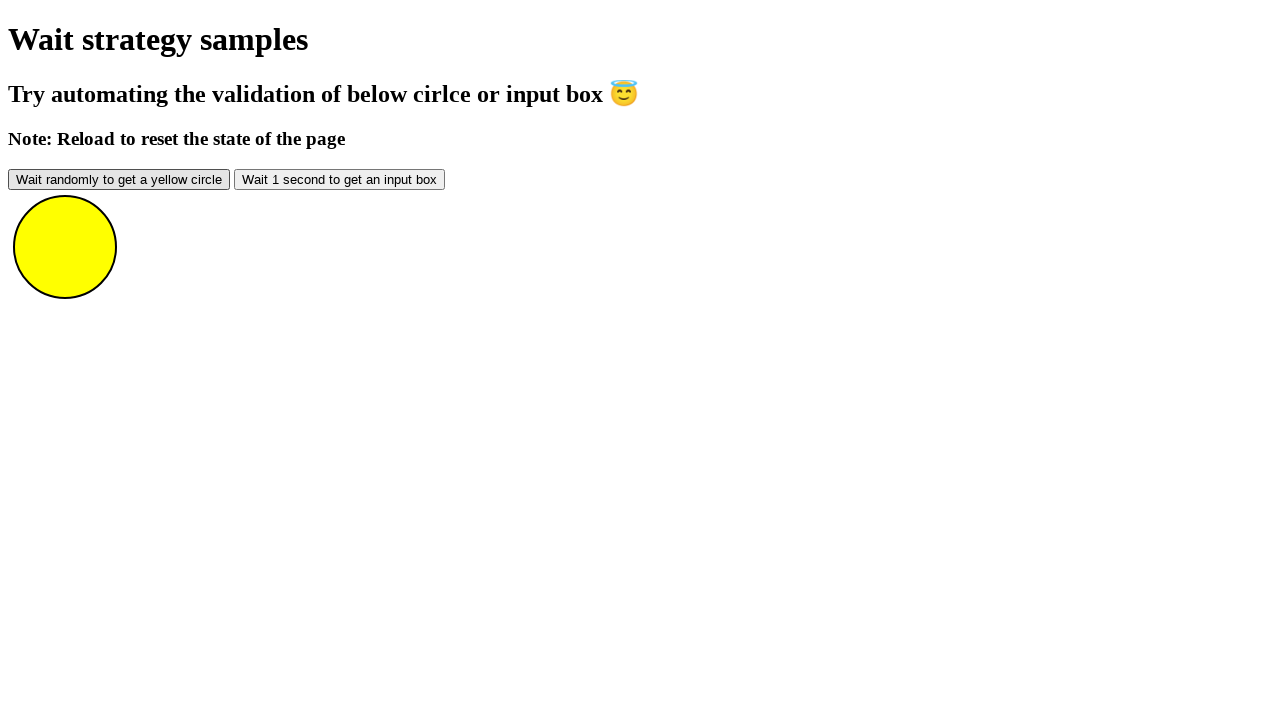

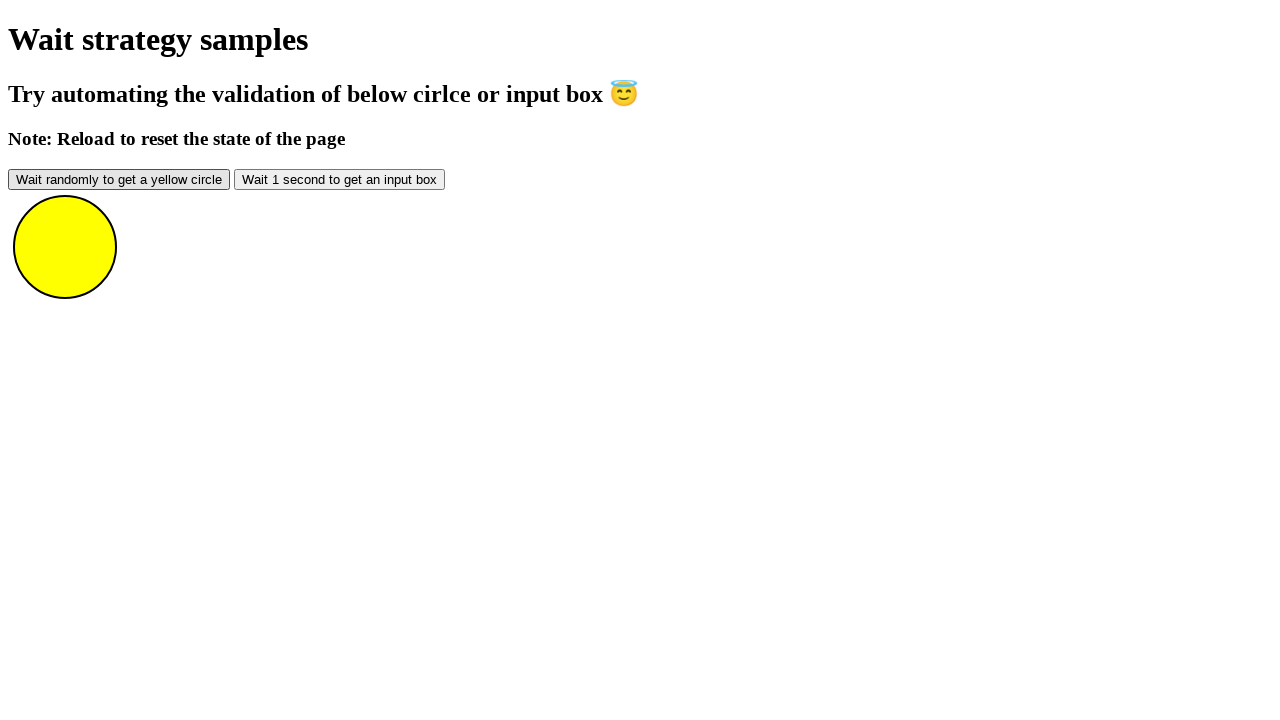